Tests drag-and-drop functionality by moving todo tasks to a completed tasks table in a specific order based on task attributes

Starting URL: https://obstaclecourse.tricentis.com/Obstacles/23292

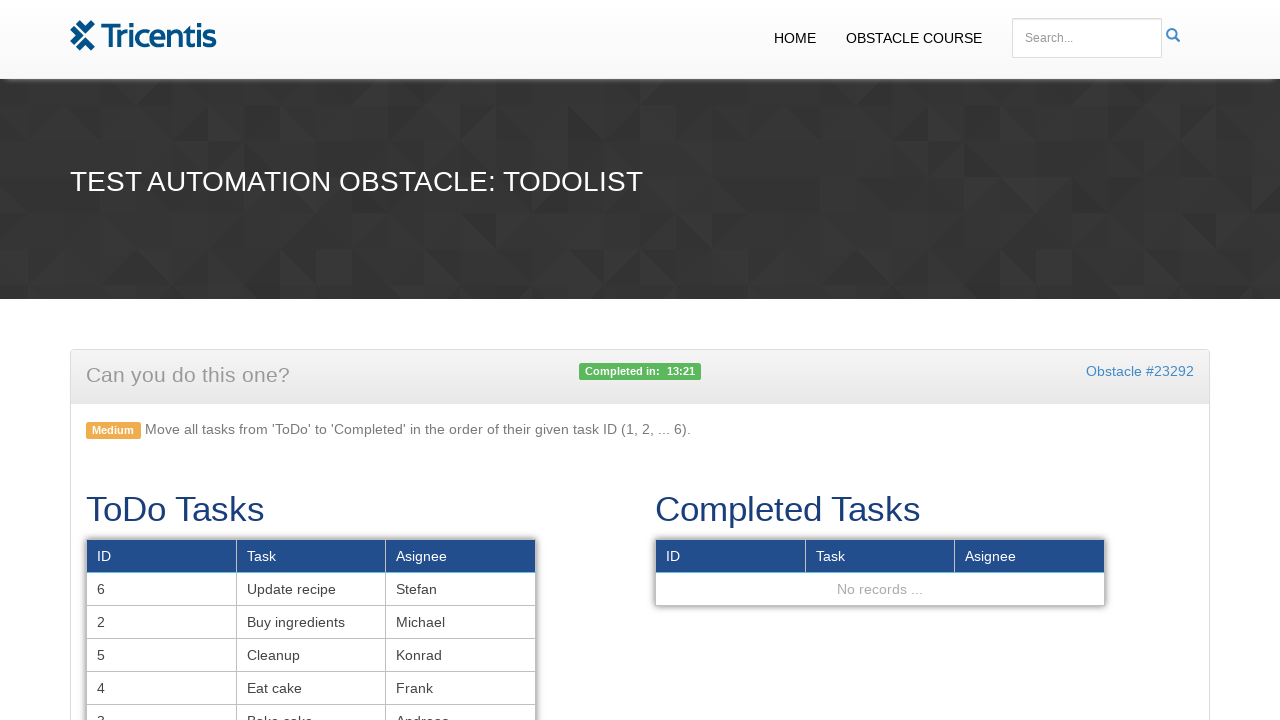

Retrieved all todo task rows from the todo-tasks table
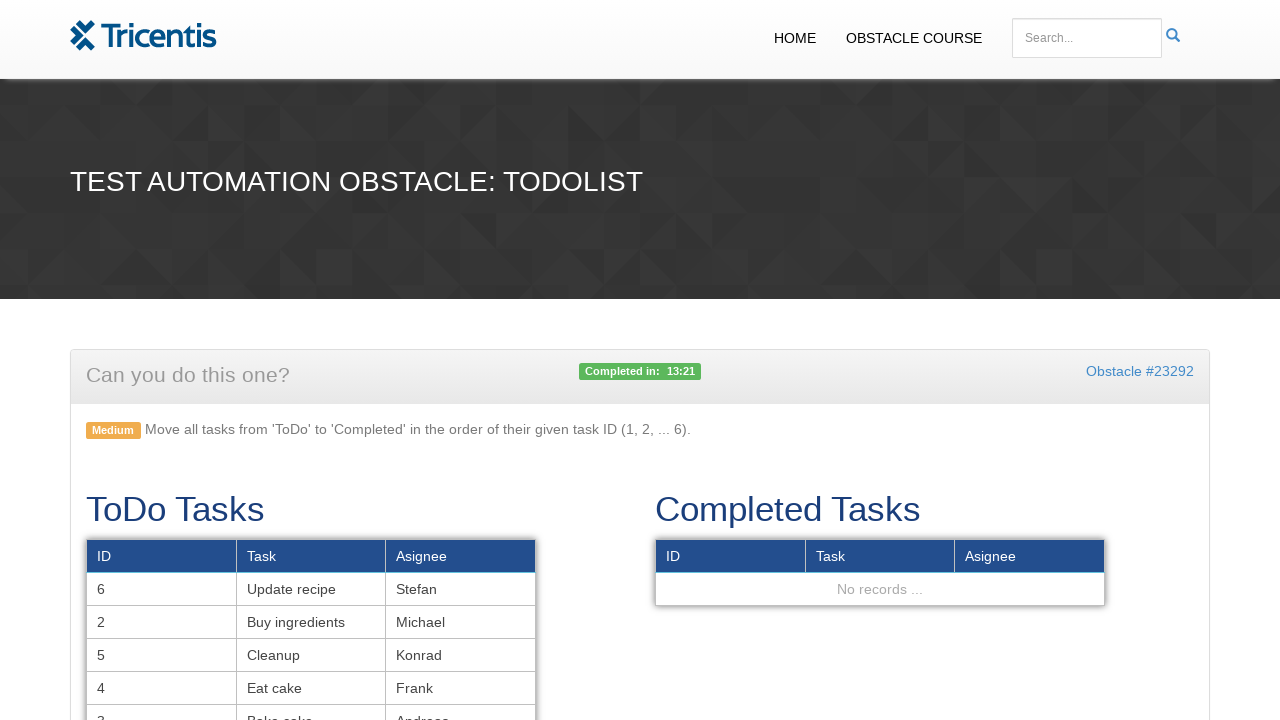

Located the completed-tasks table element
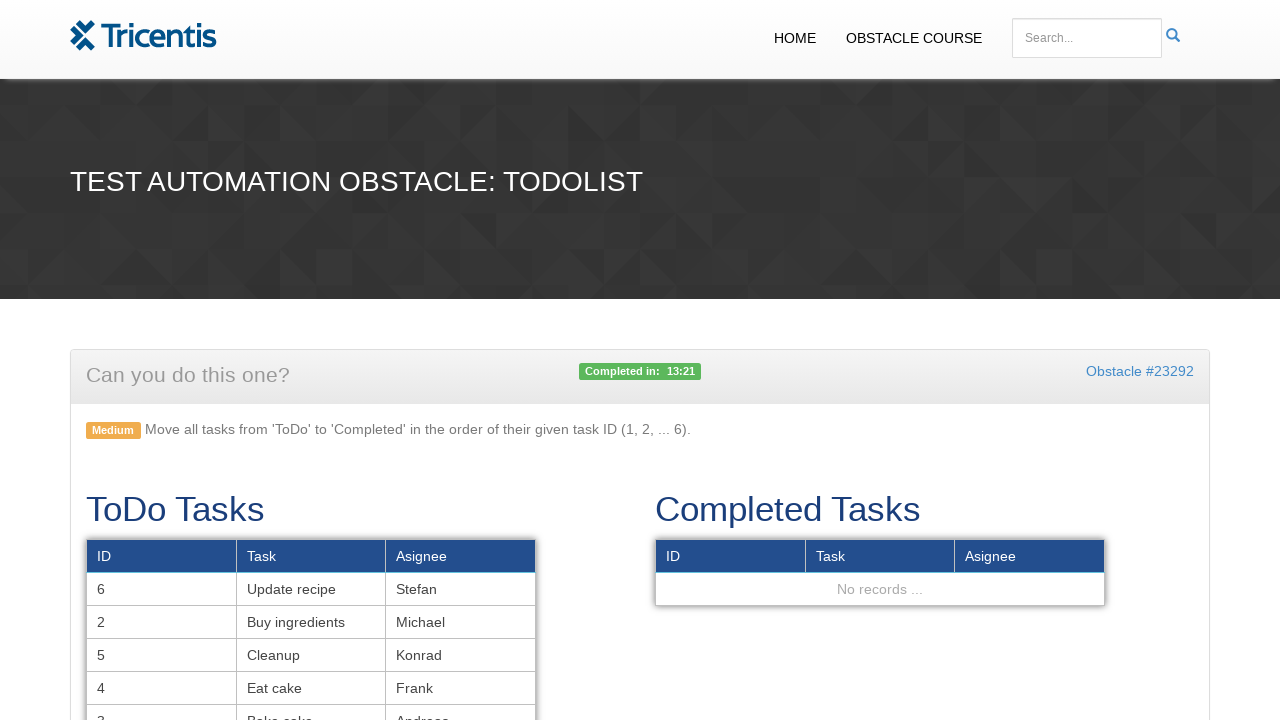

Located task row with task number 1
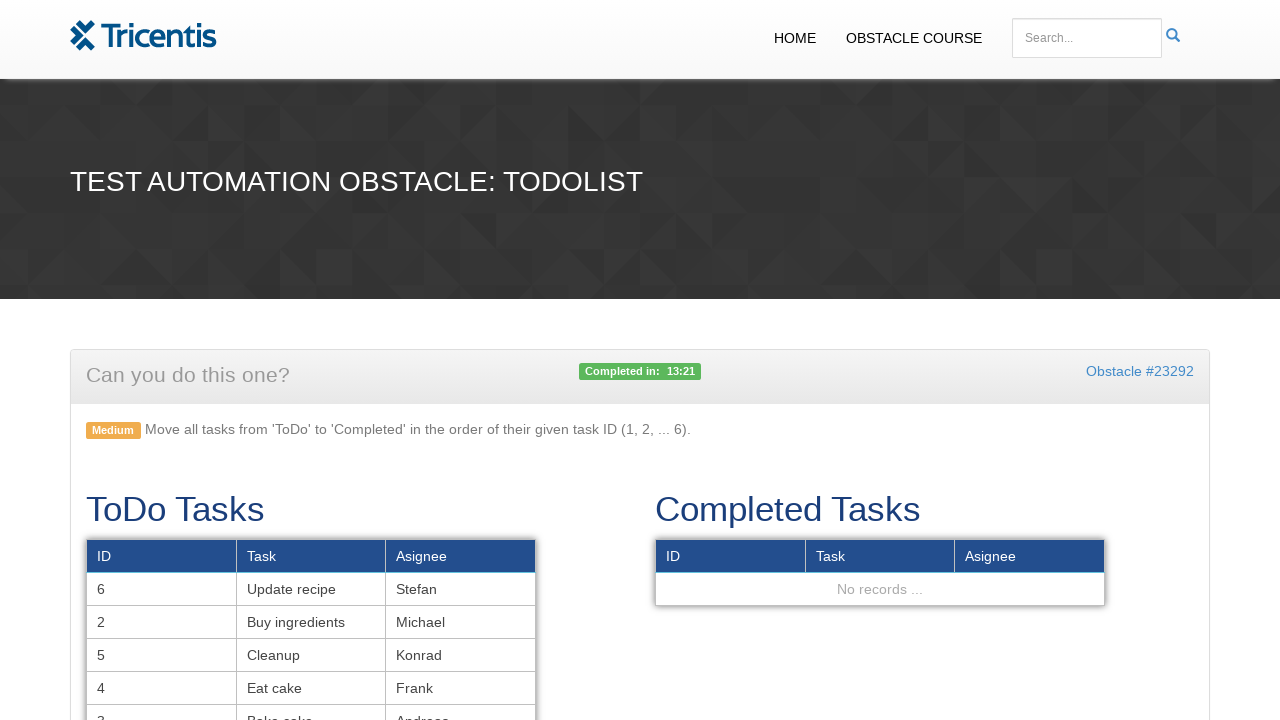

Dragged task 1 from todo-tasks table to completed-tasks table at (880, 178)
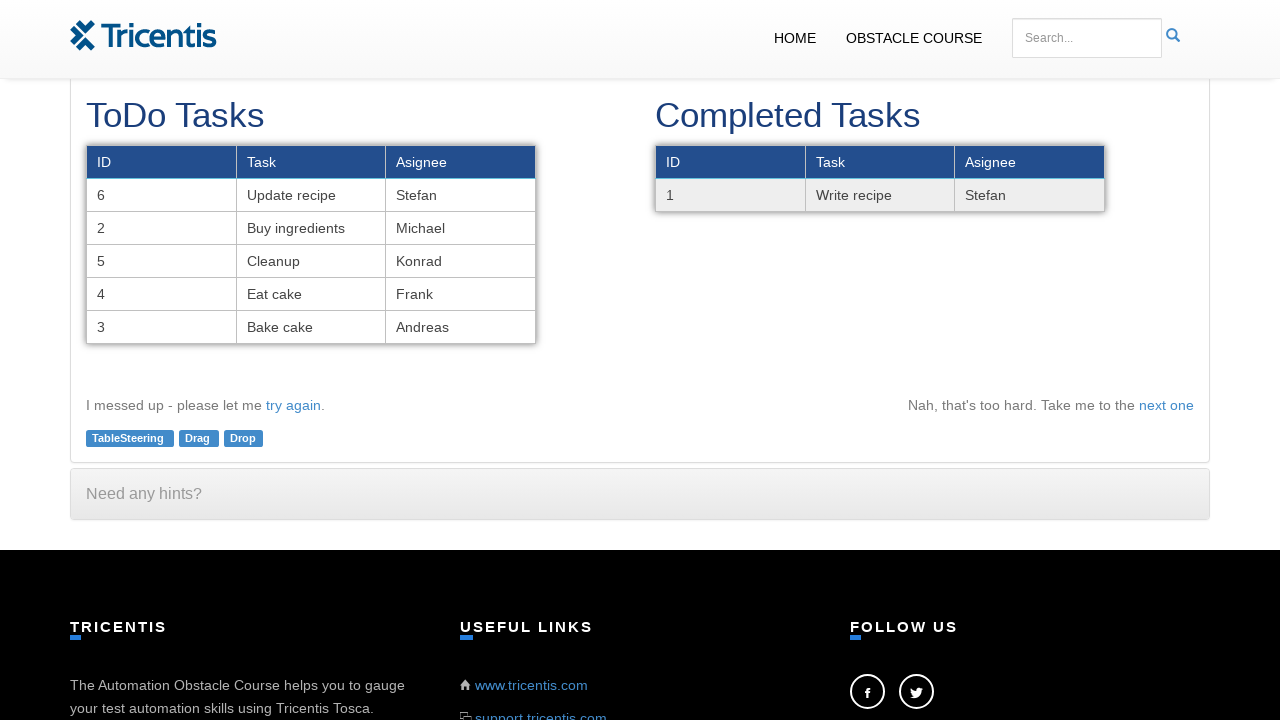

Located task row with task number 2
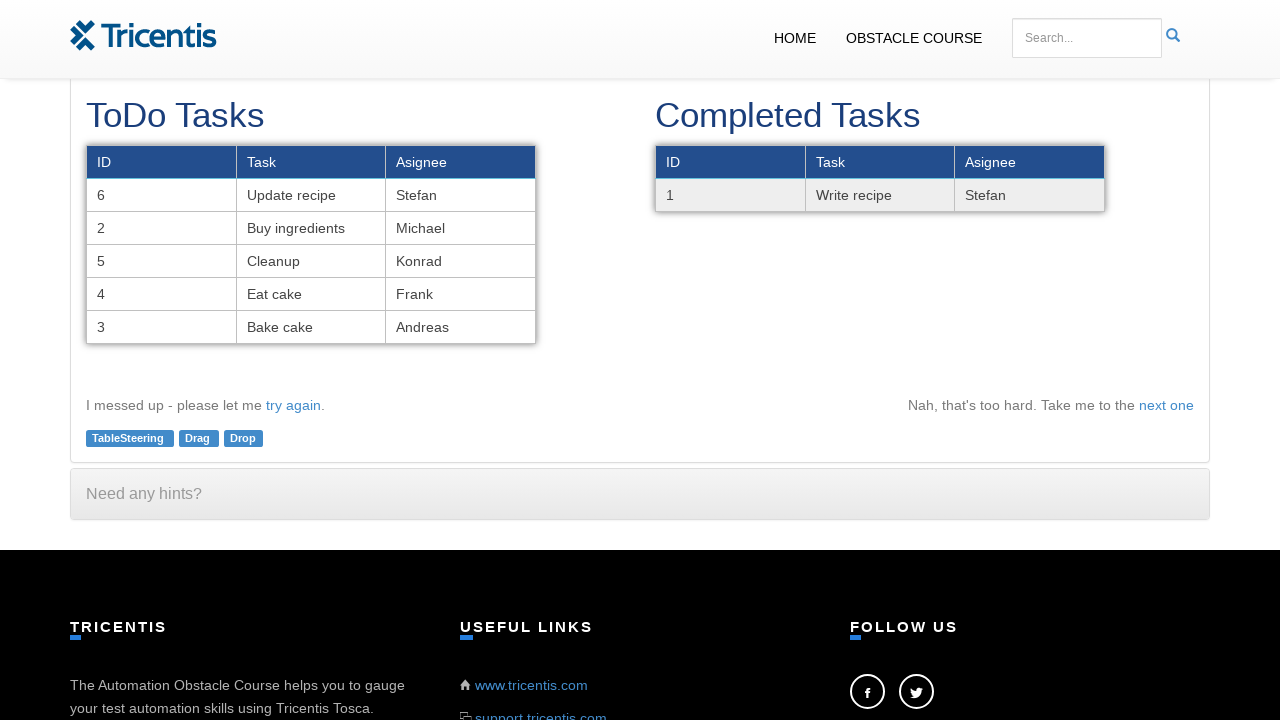

Dragged task 2 from todo-tasks table to completed-tasks table at (880, 178)
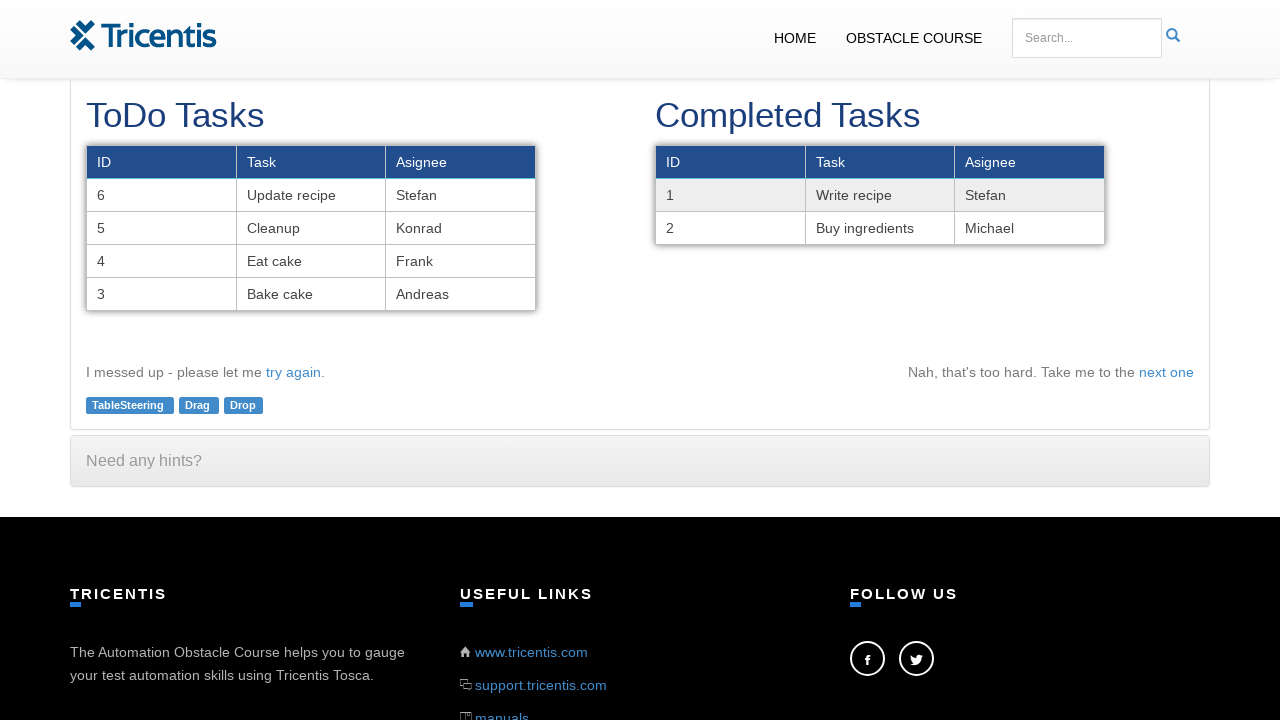

Located task row with task number 3
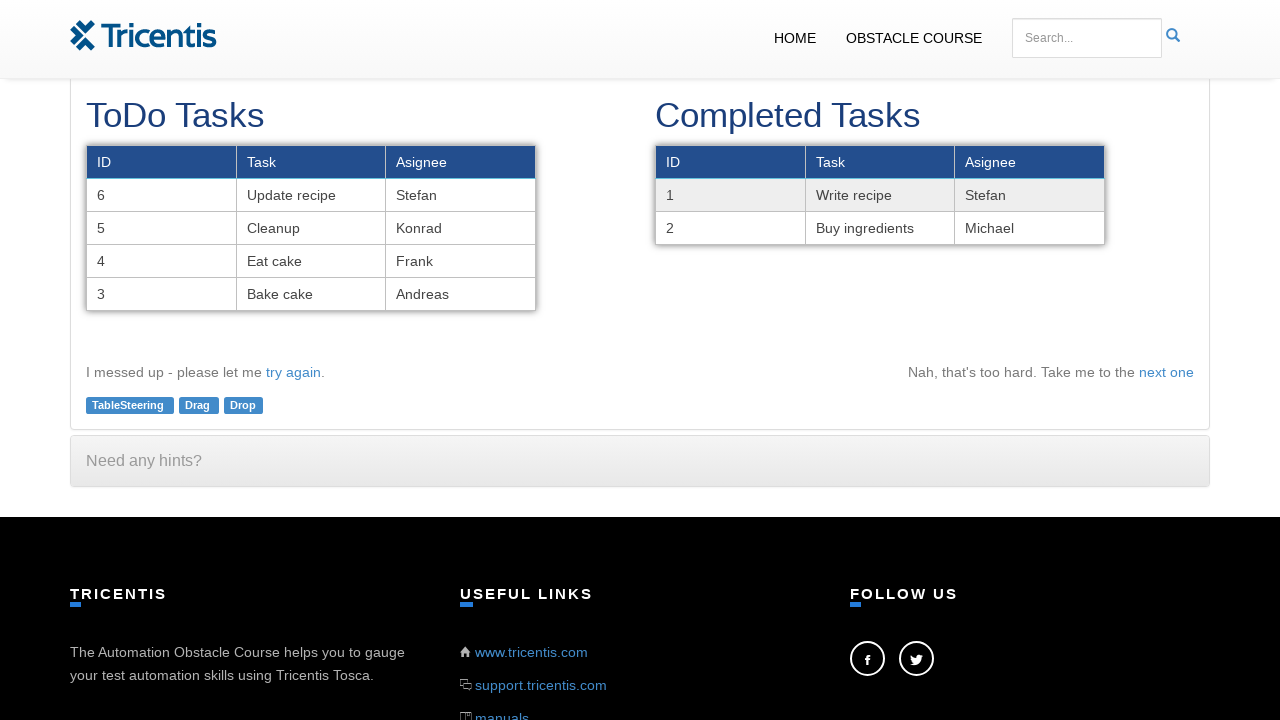

Dragged task 3 from todo-tasks table to completed-tasks table at (880, 195)
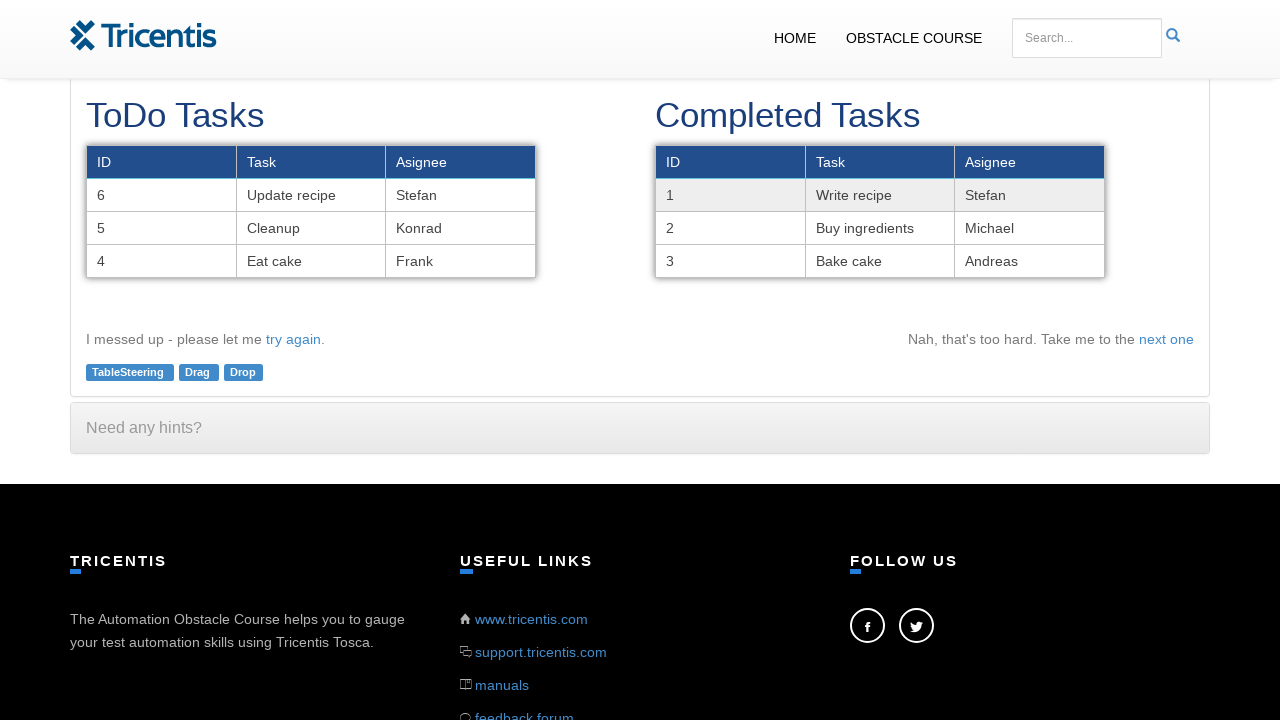

Located task row with task number 4
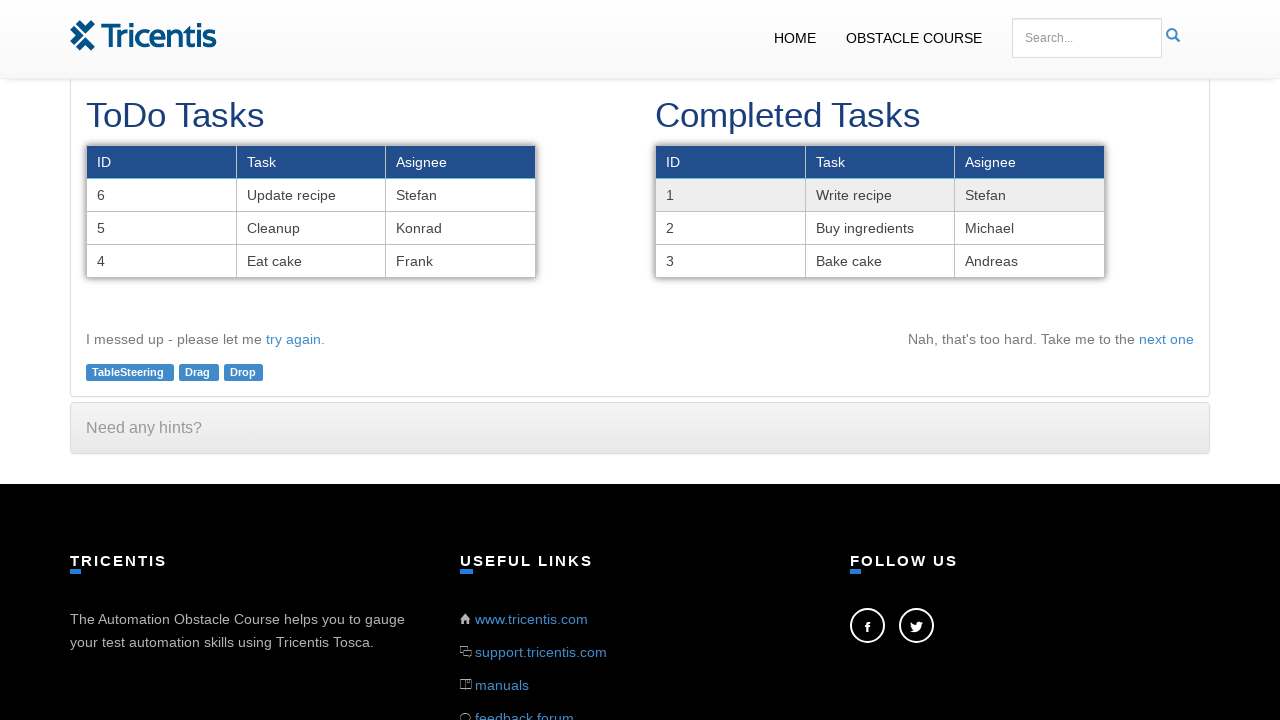

Dragged task 4 from todo-tasks table to completed-tasks table at (880, 212)
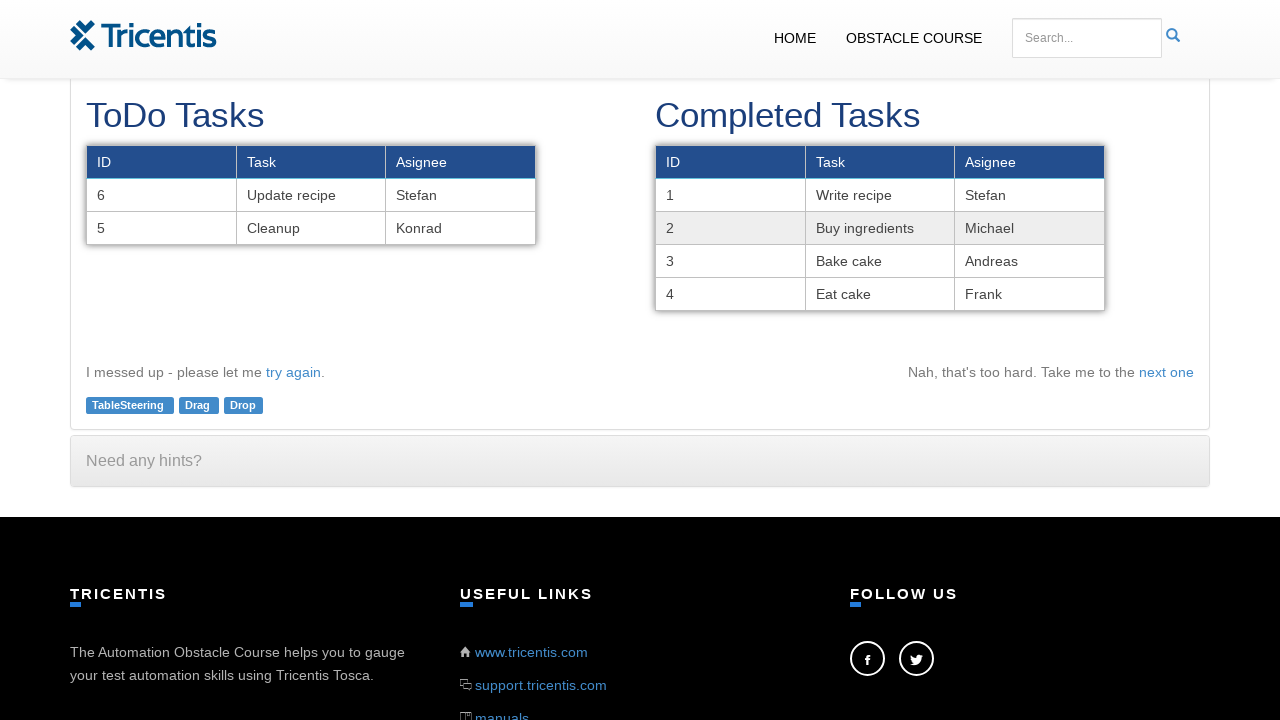

Located task row with task number 5
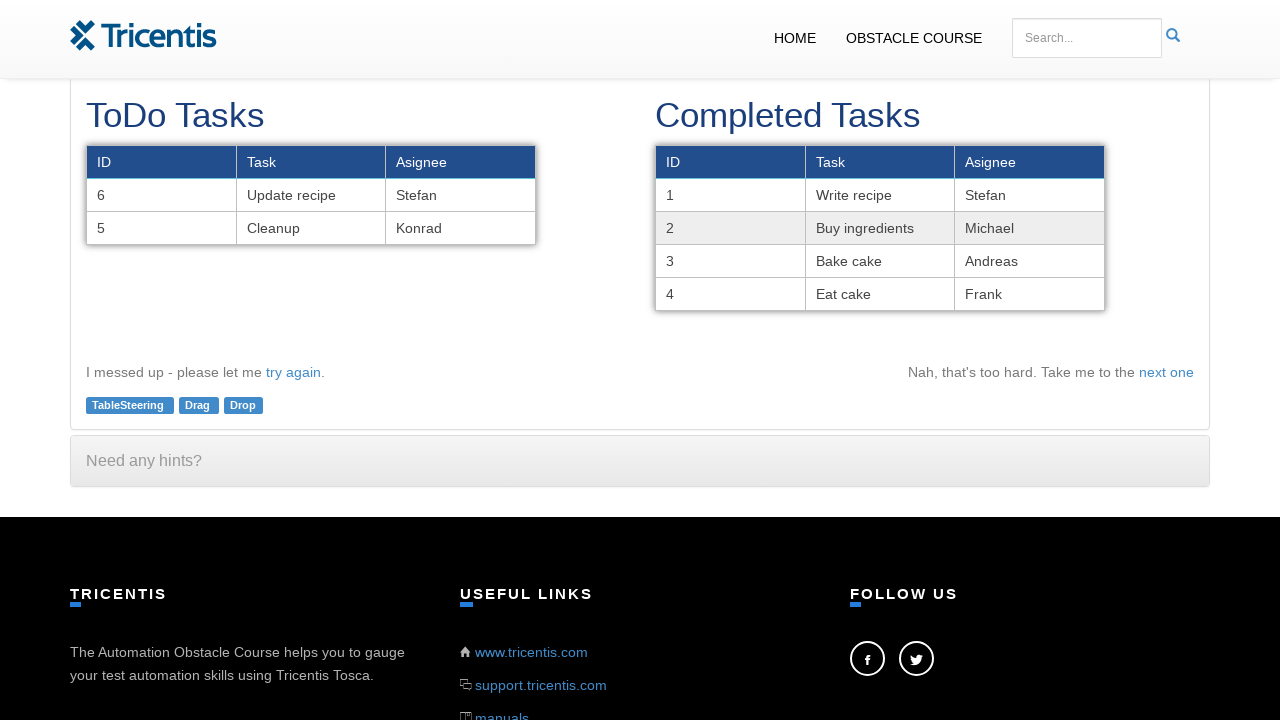

Dragged task 5 from todo-tasks table to completed-tasks table at (880, 228)
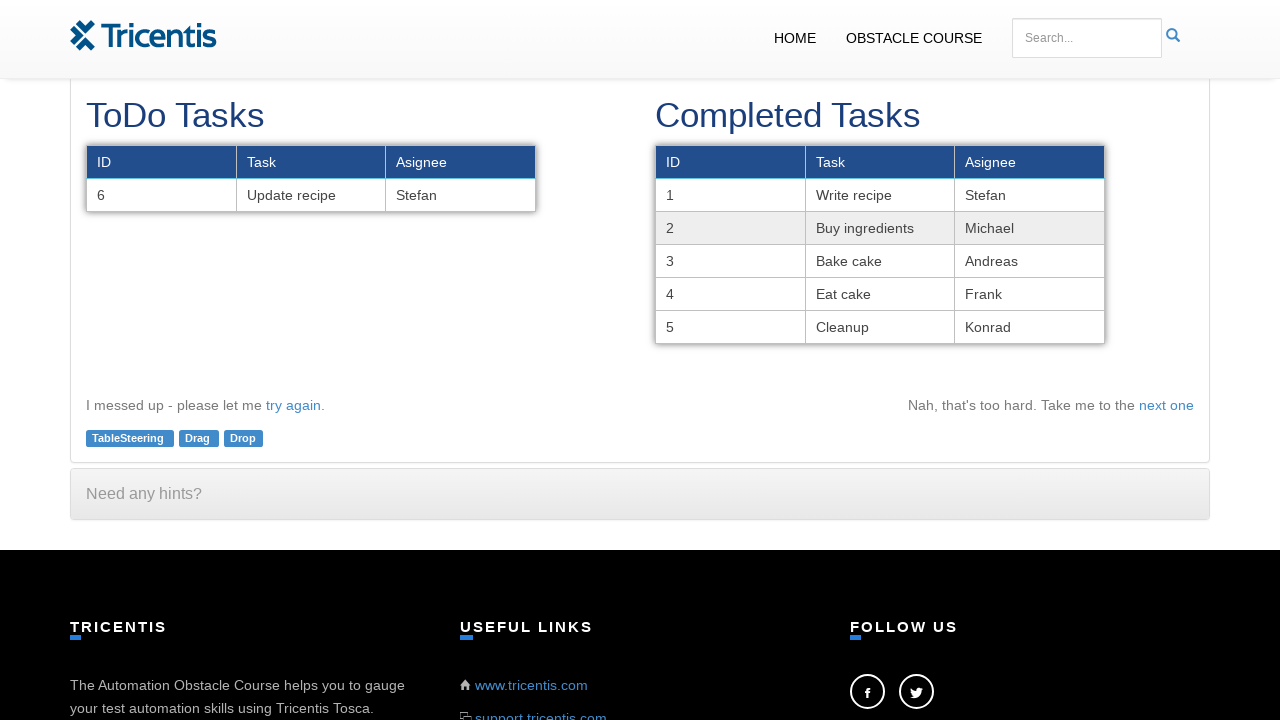

Located task row with task number 6
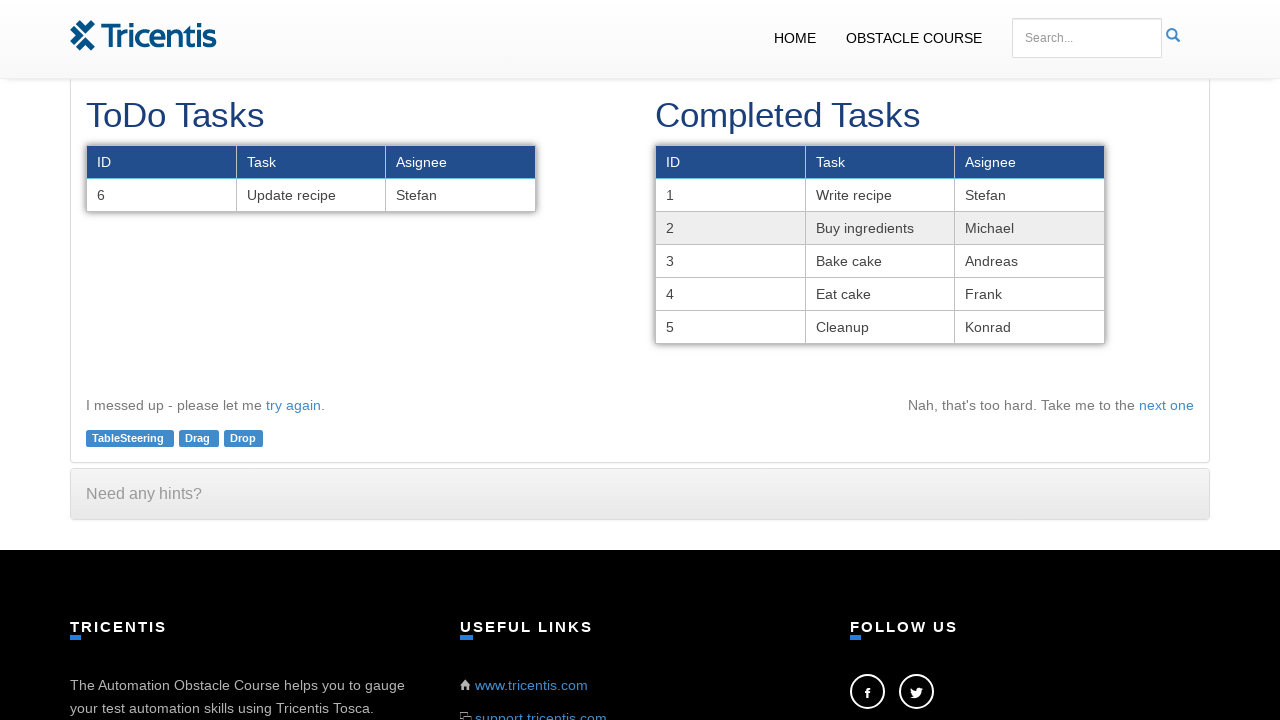

Dragged task 6 from todo-tasks table to completed-tasks table at (880, 244)
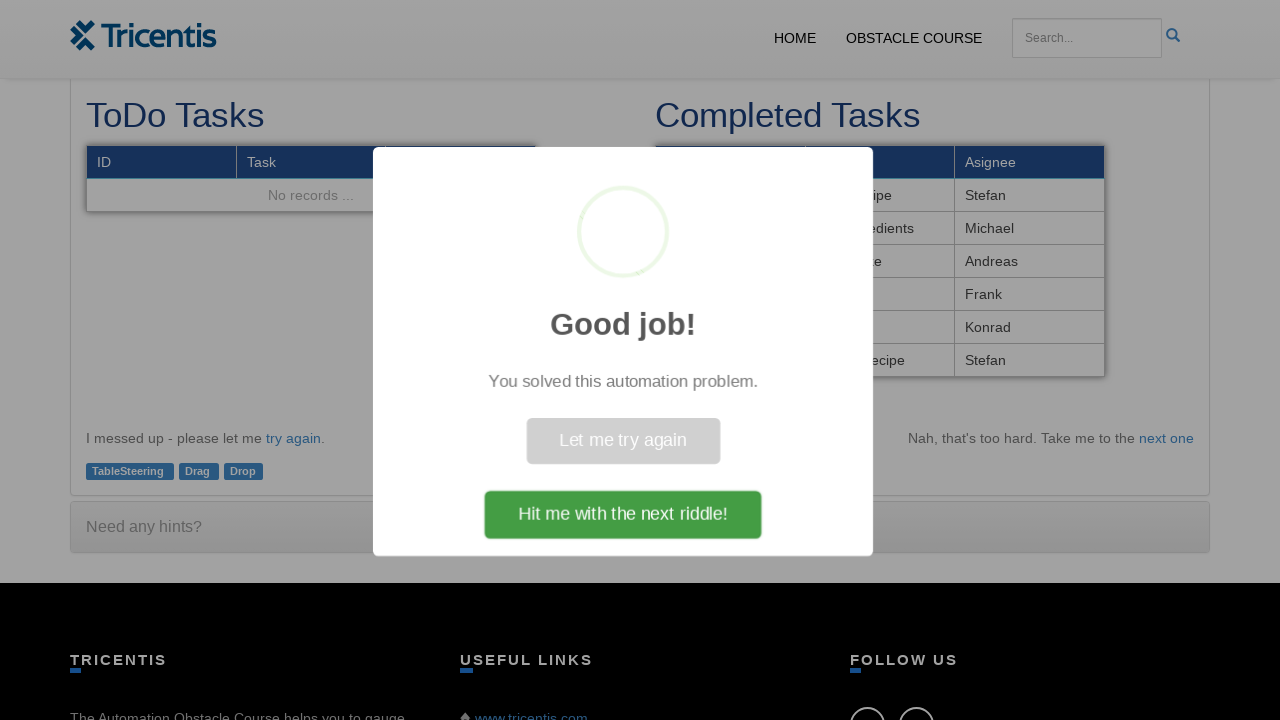

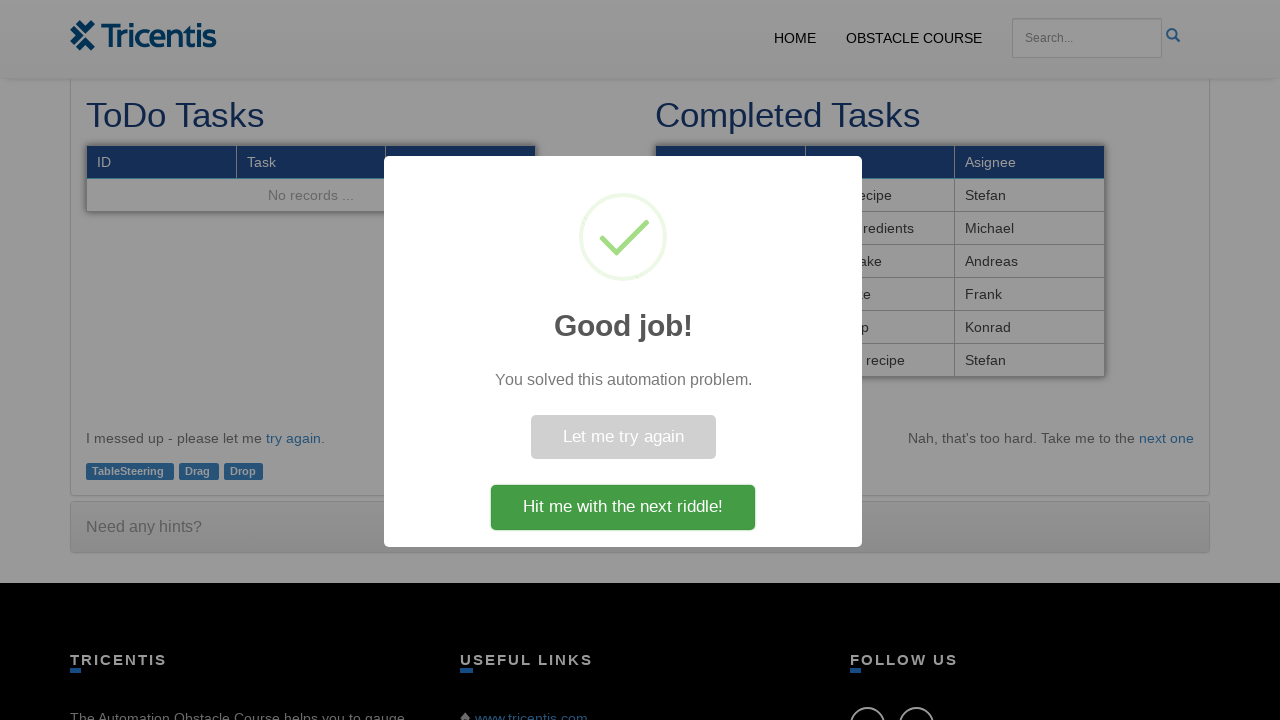